Tests a contact form submission by filling in name, email, and description fields and clicking submit

Starting URL: https://pranjalmaurya.vercel.app/

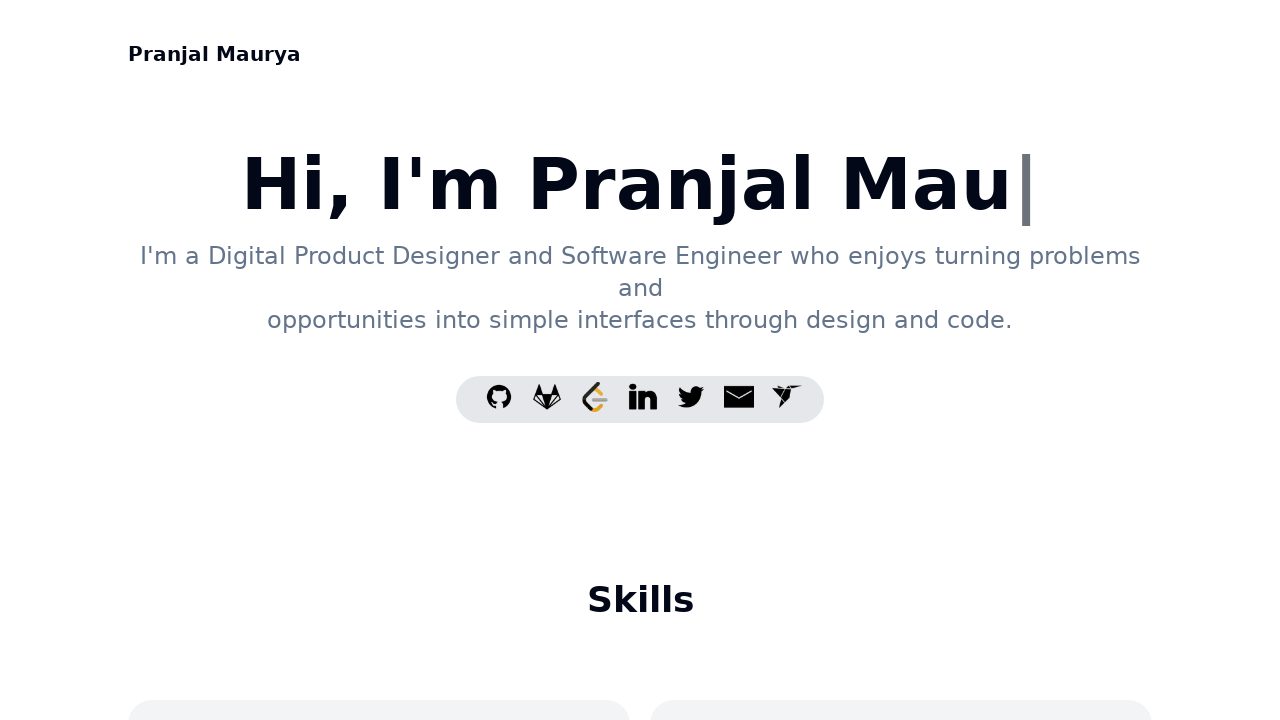

Filled name field with 'John Doe' on input[name='name']
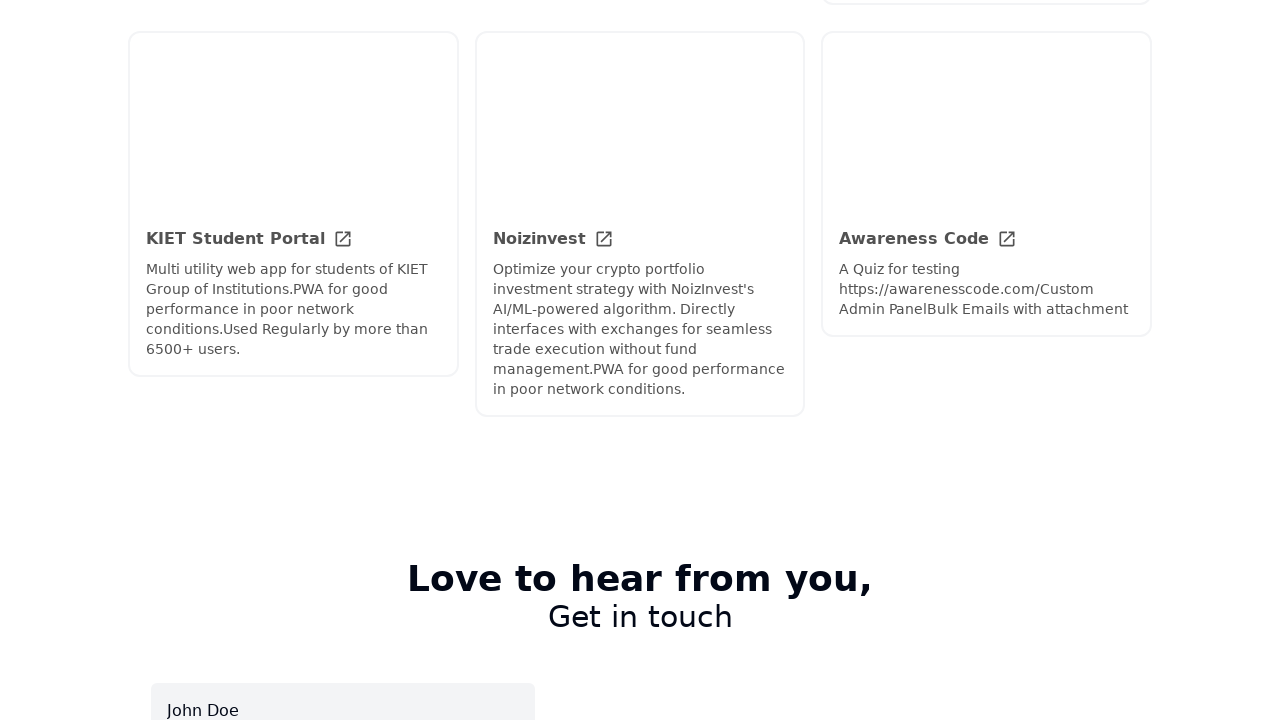

Filled email field with 'john.doe@example.com' on input[name='email']
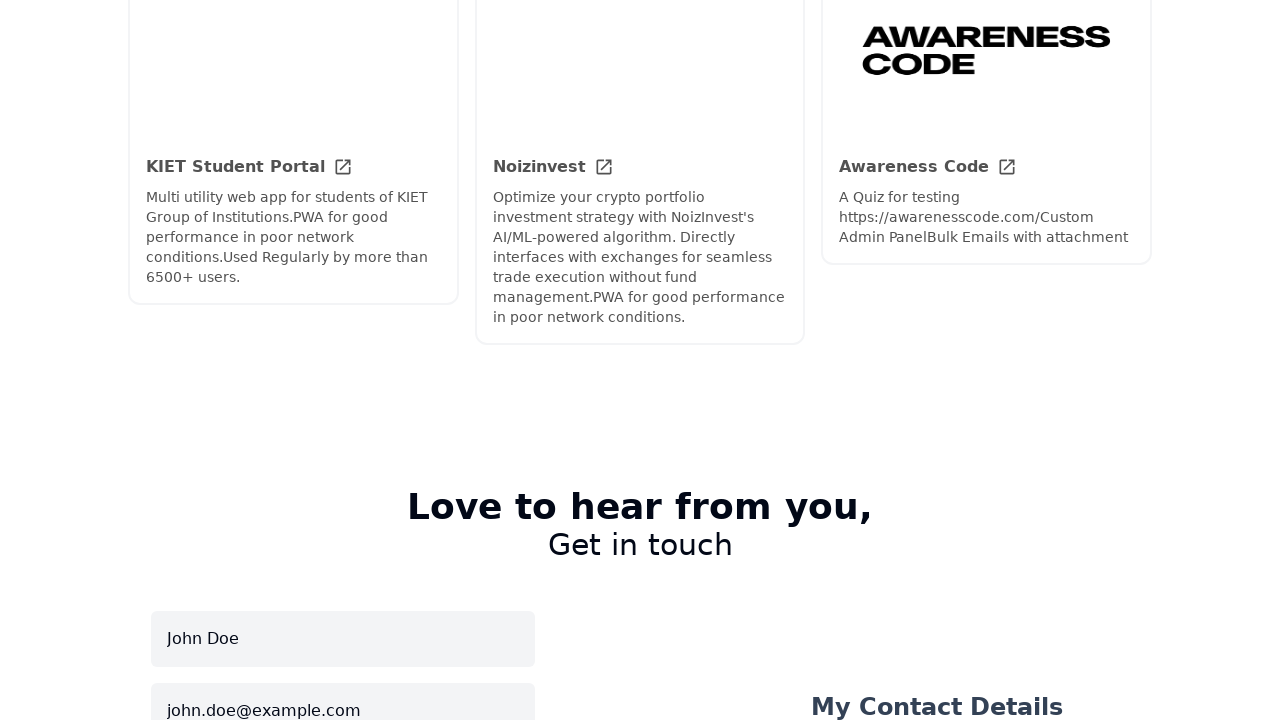

Filled description field with 'This is a test message.' on textarea[name='desc']
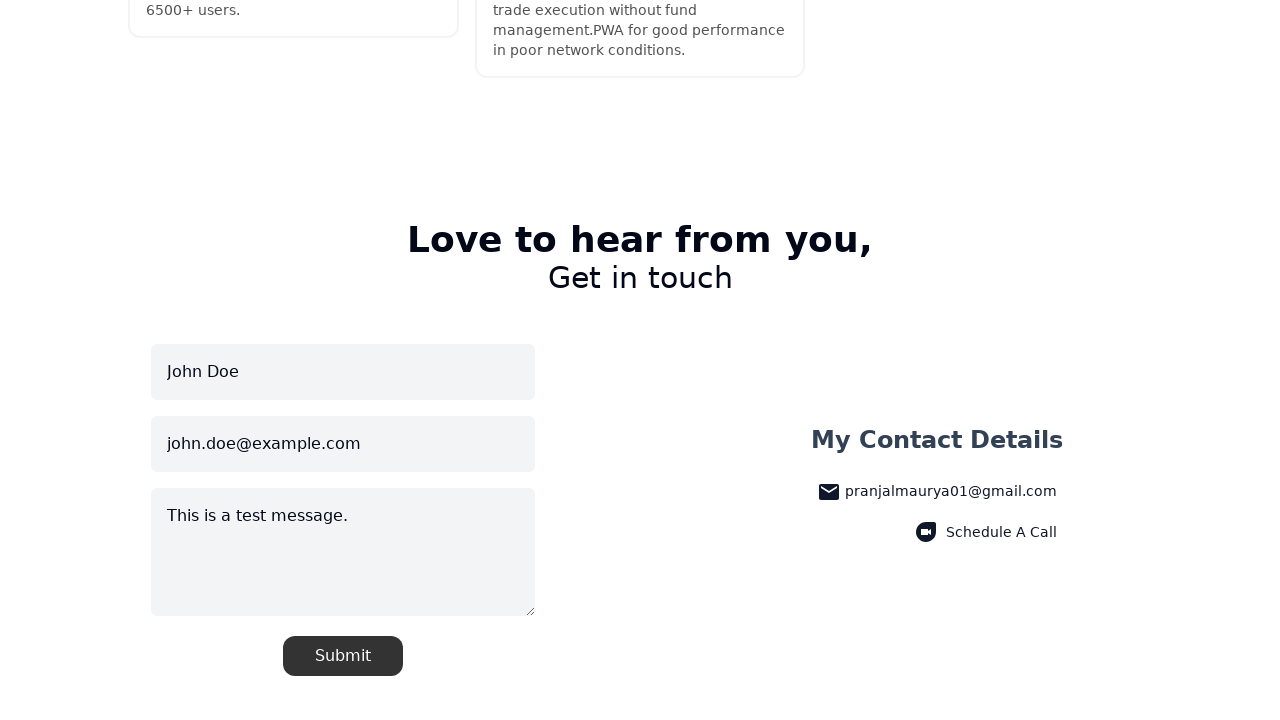

Clicked submit button to submit contact form at (343, 656) on input[type='submit']
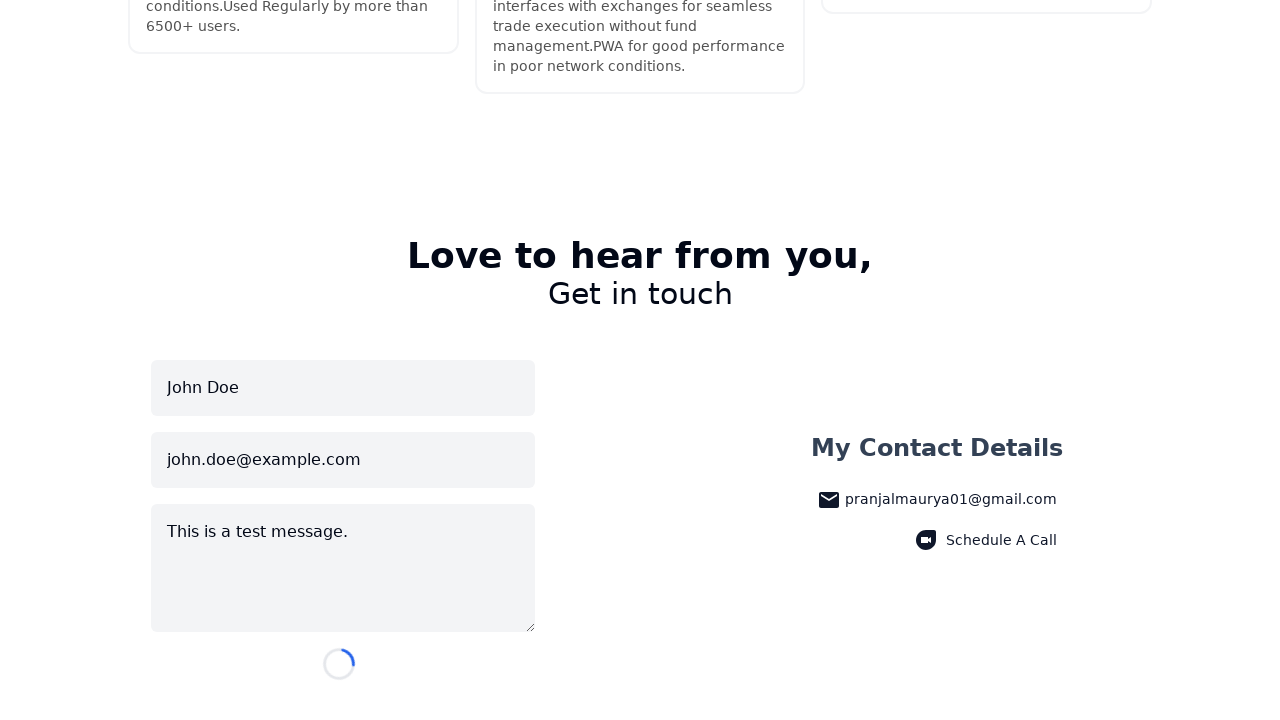

Waited 2000ms for form submission to process
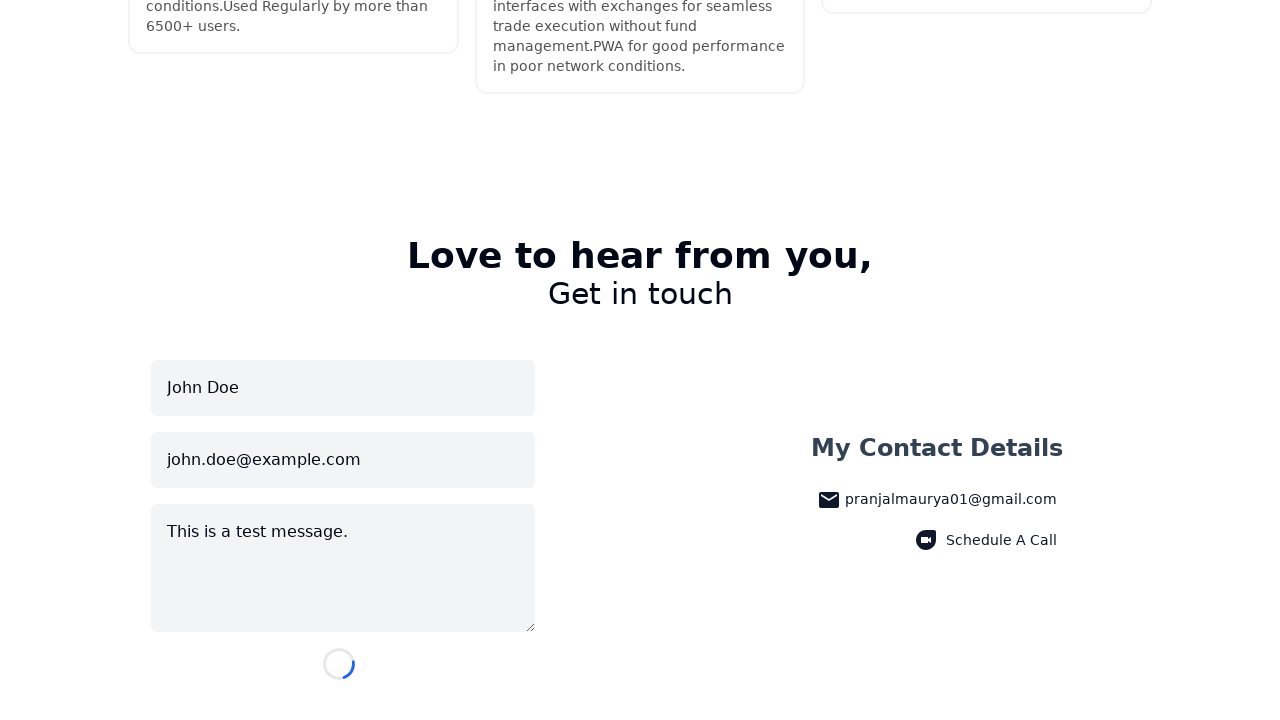

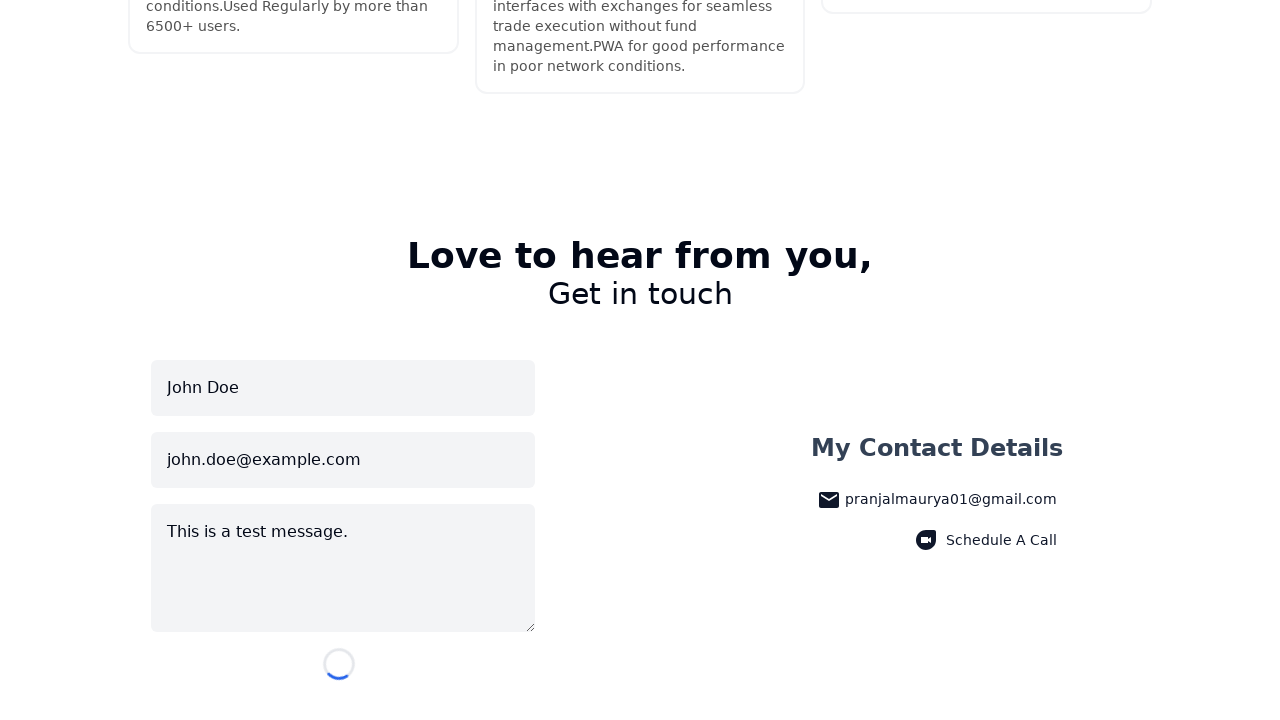